Opens the "Top Deals" link in a new tab and switches focus to verify the page title

Starting URL: https://rahulshettyacademy.com/seleniumPractise/#/

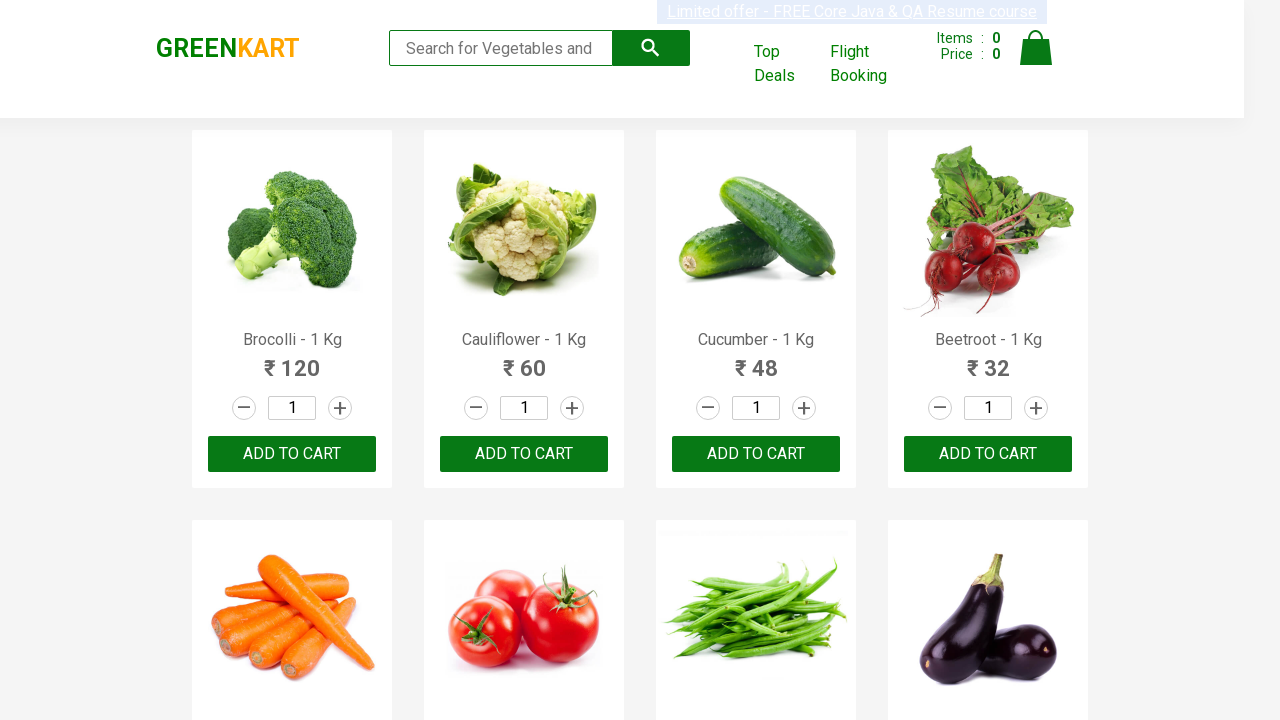

Waited 3 seconds for page elements to load
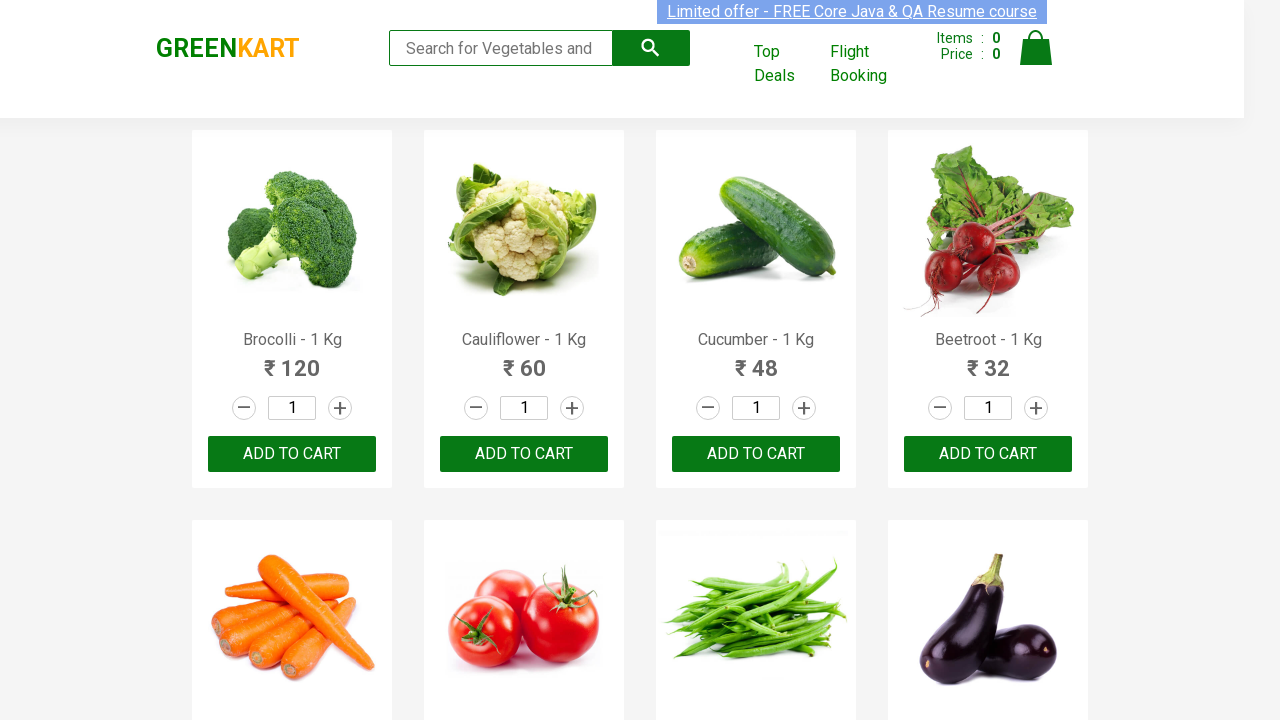

Opened 'Top Deals' link in new tab using Ctrl/Cmd+Click at (787, 64) on xpath=//a[text()='Top Deals']
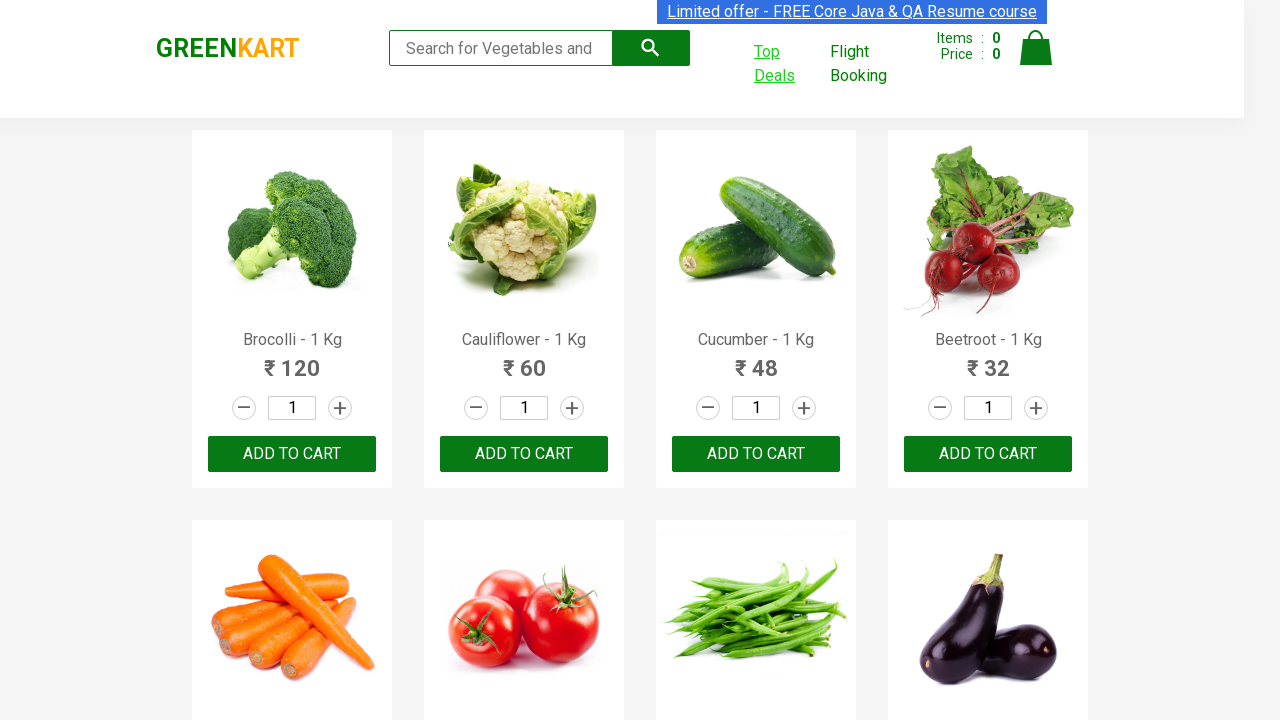

Switched focus to the original tab
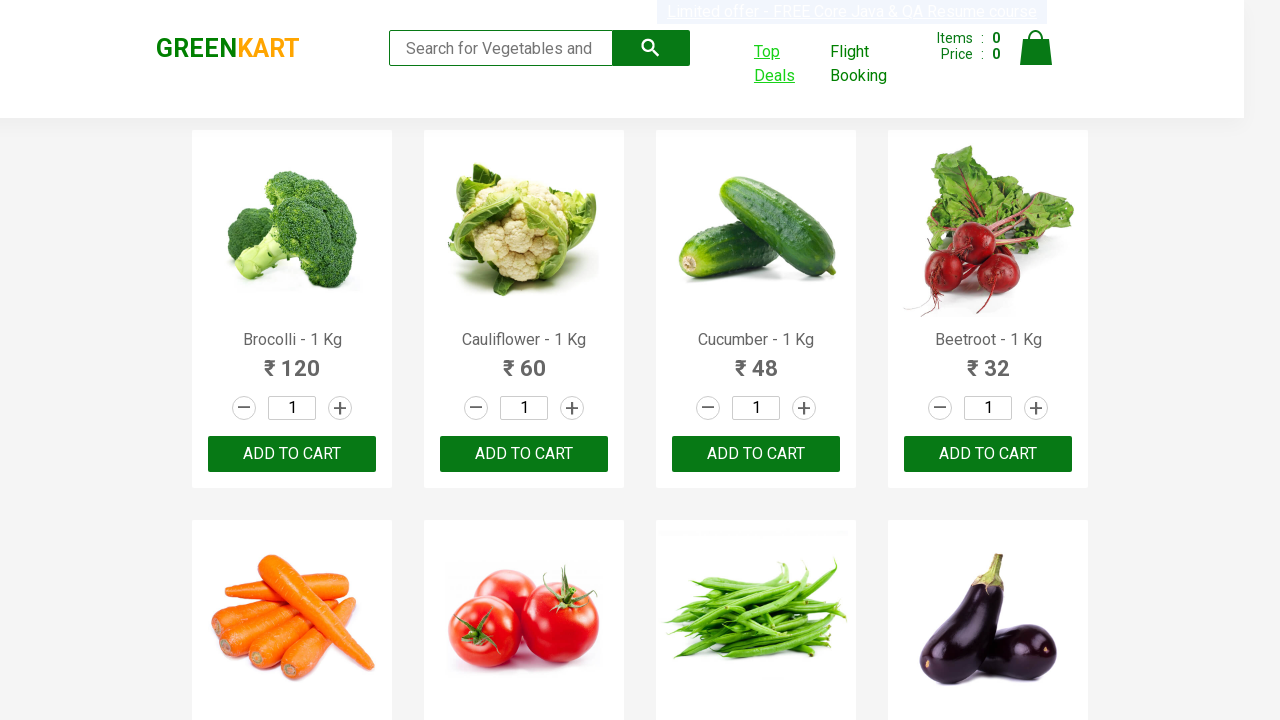

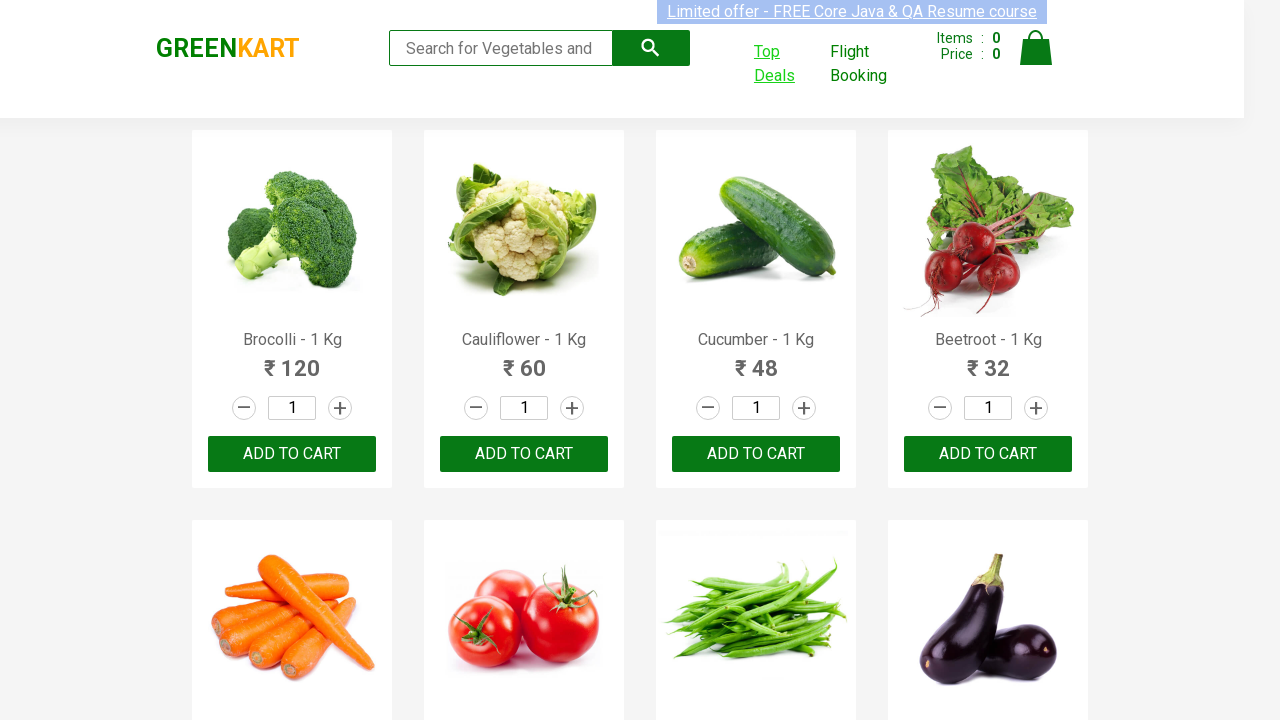